Tests responsiveness on tablet viewport by resizing and verifying layout adapts properly

Starting URL: https://san-aoun.github.io/personal-site-monorepo

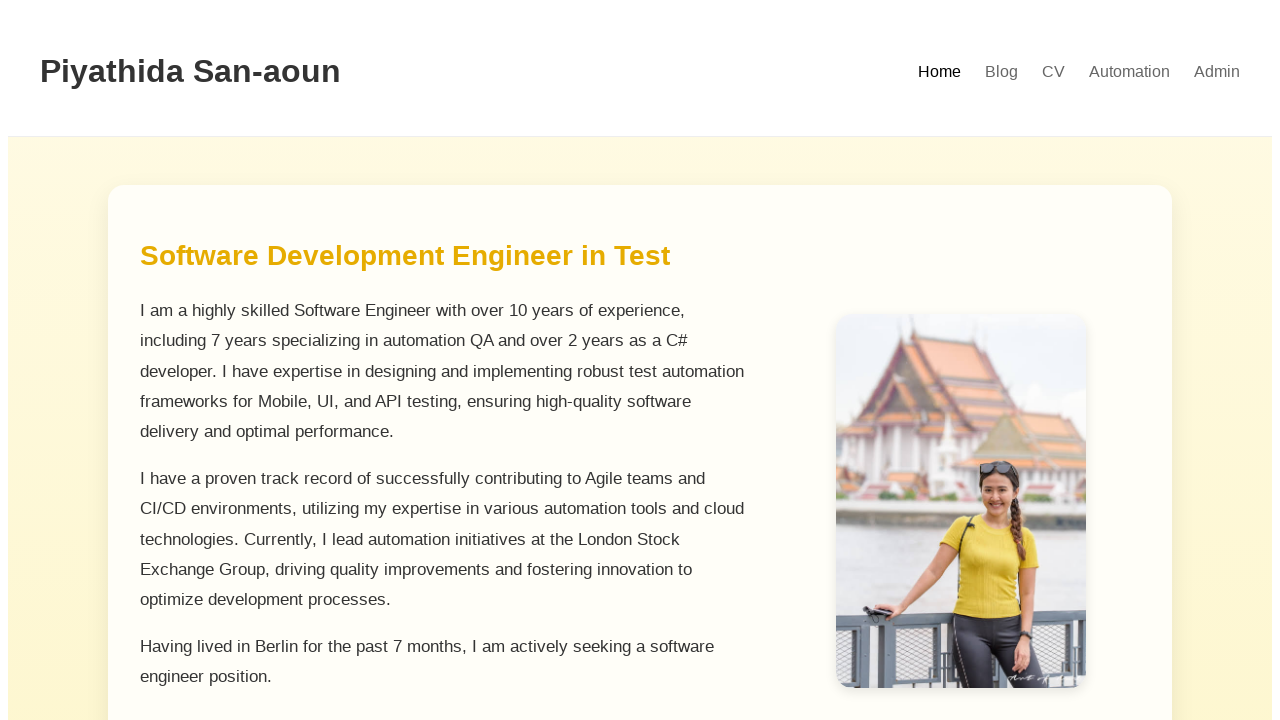

Waited for page to load with networkidle state
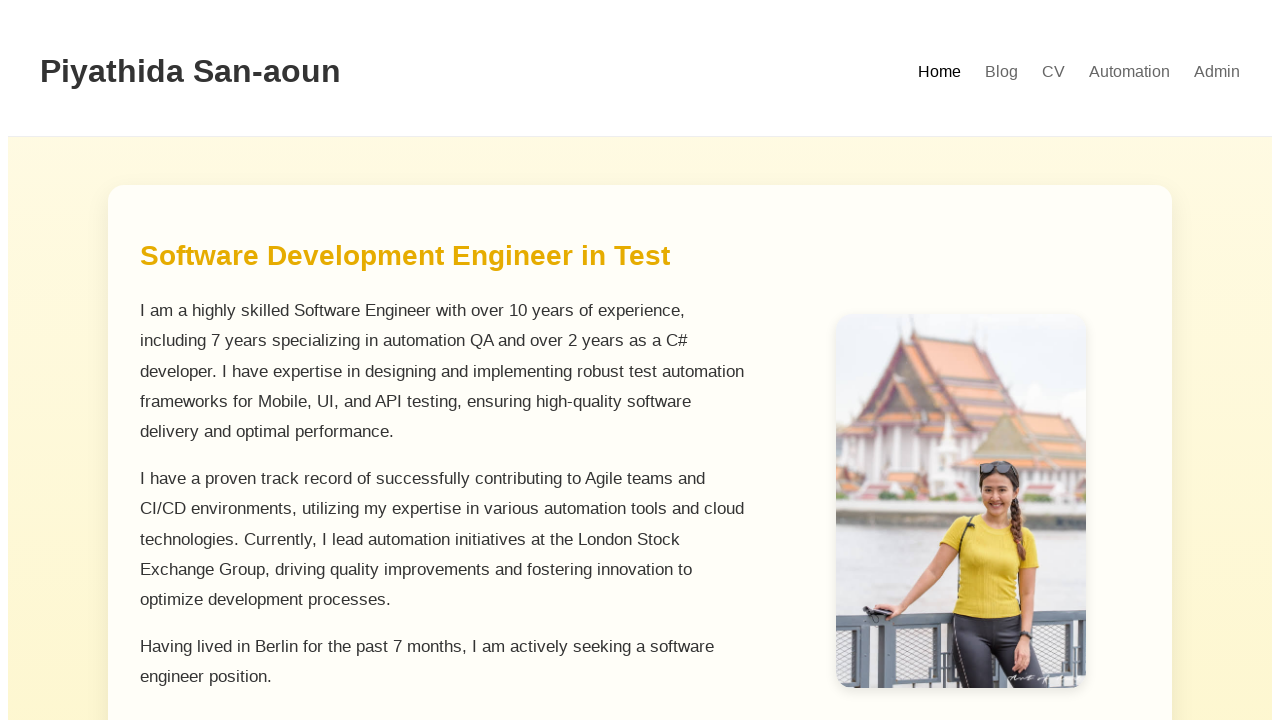

Set viewport to tablet size (768x1024)
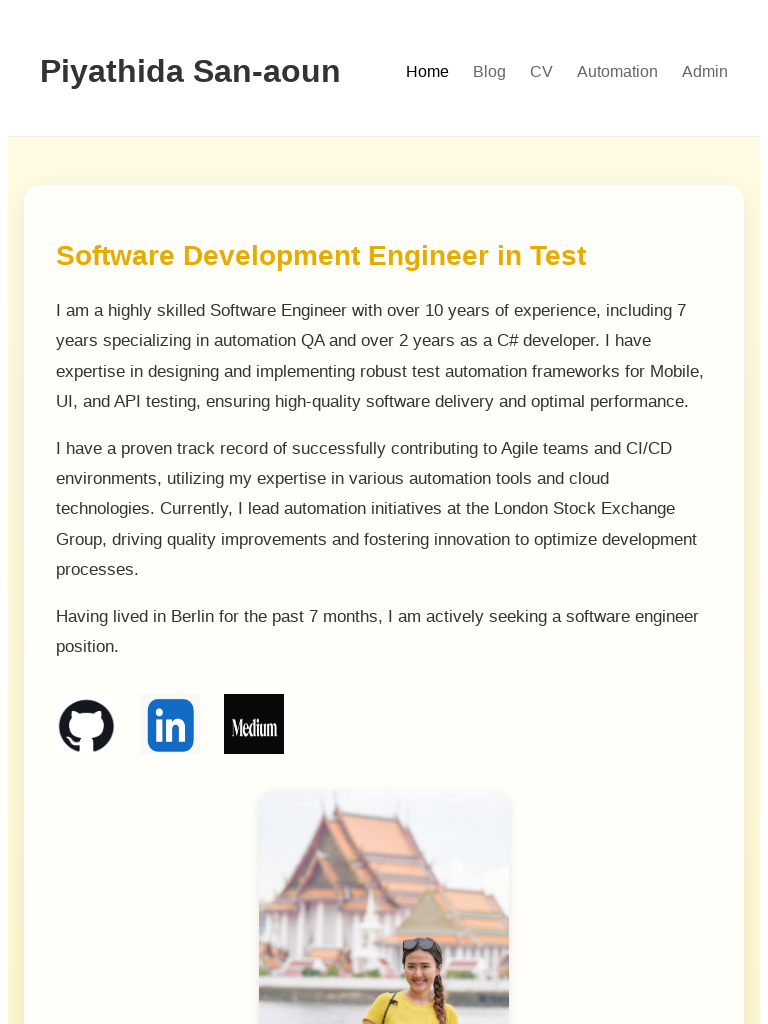

Reloaded page with tablet viewport
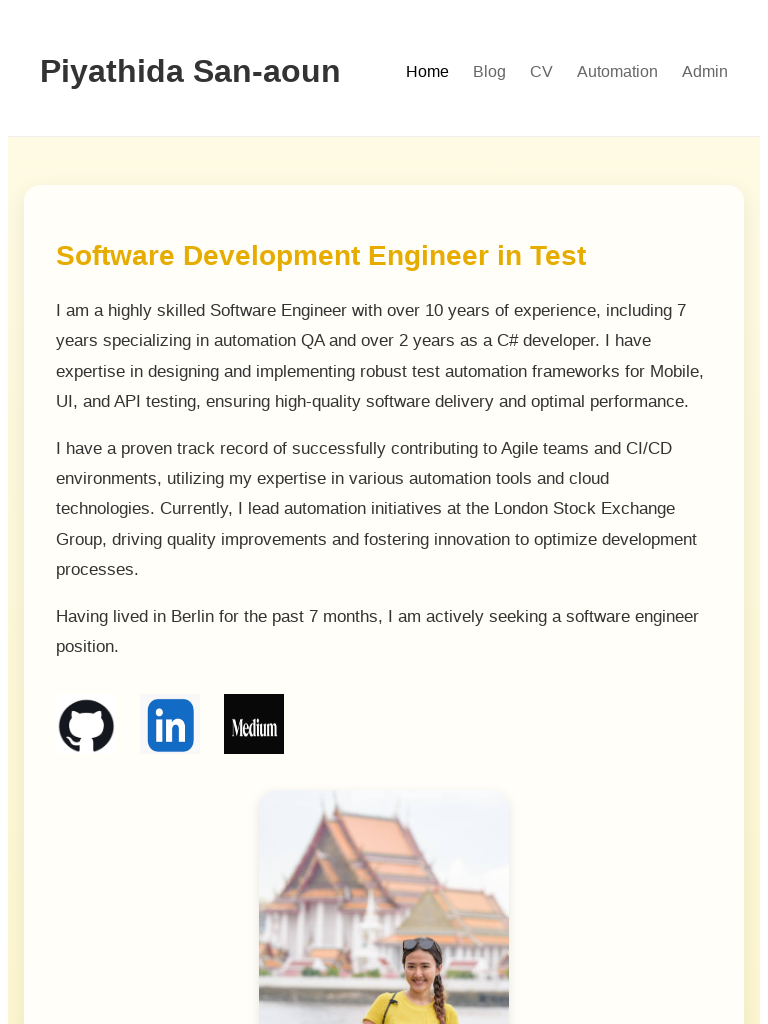

Waited for page to fully load after reload
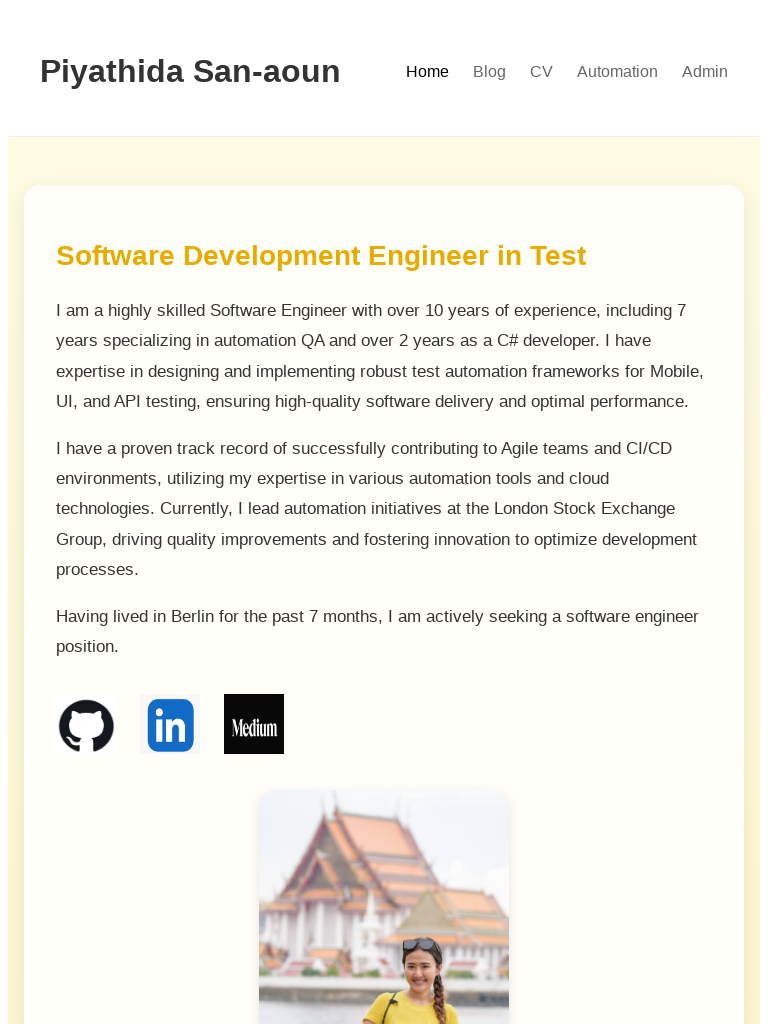

Verified main heading (h1) is visible on tablet layout
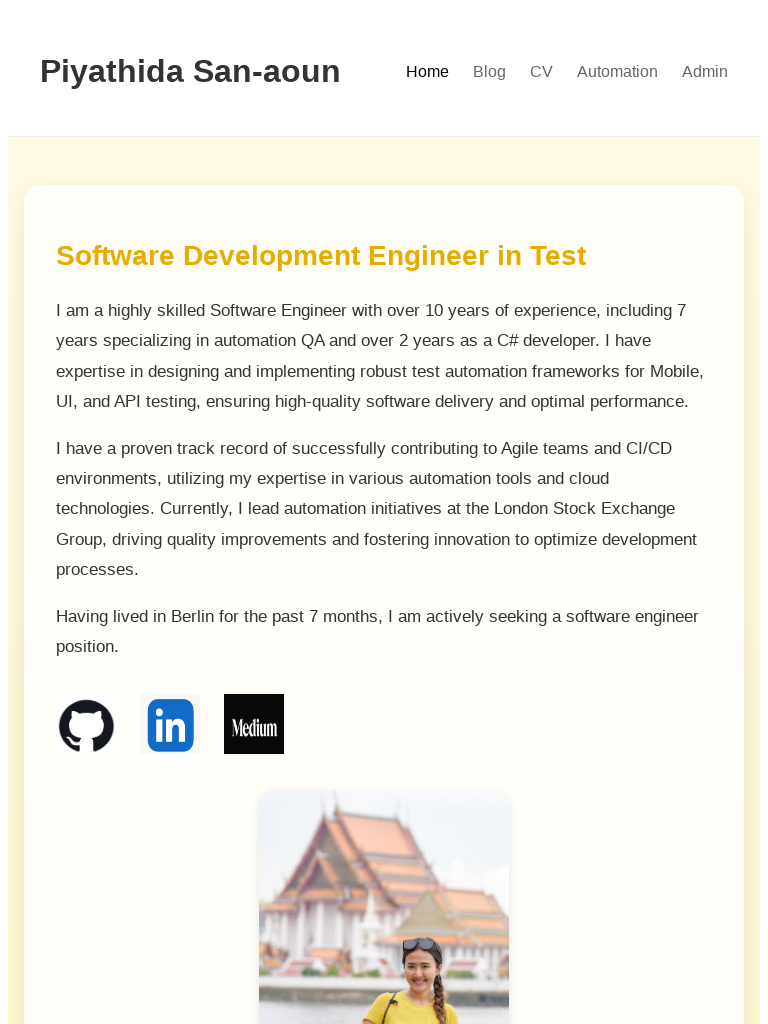

Verified profile image is visible on tablet layout
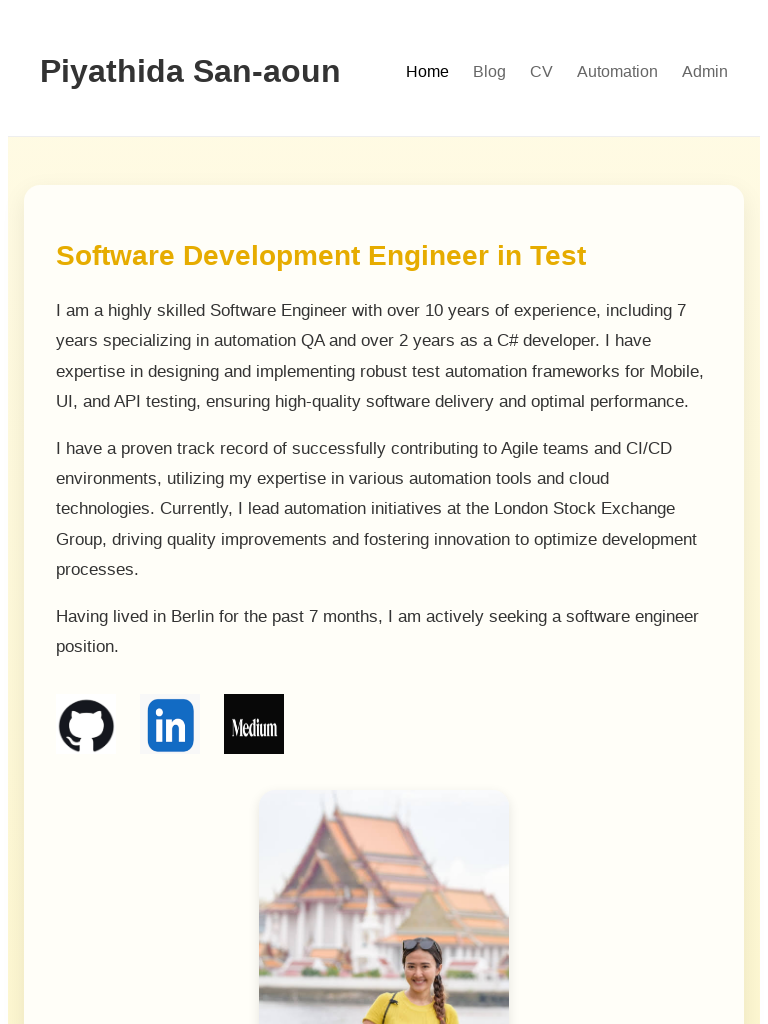

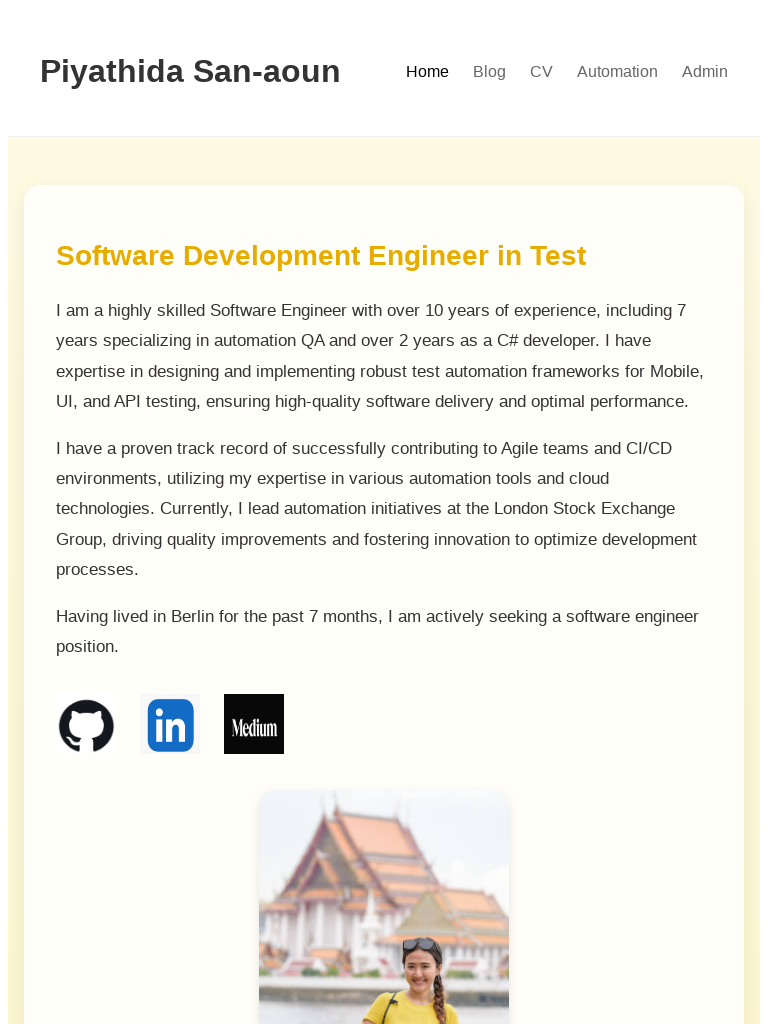